Verifies the background color of the primary button

Starting URL: https://the-internet.herokuapp.com/challenging_dom

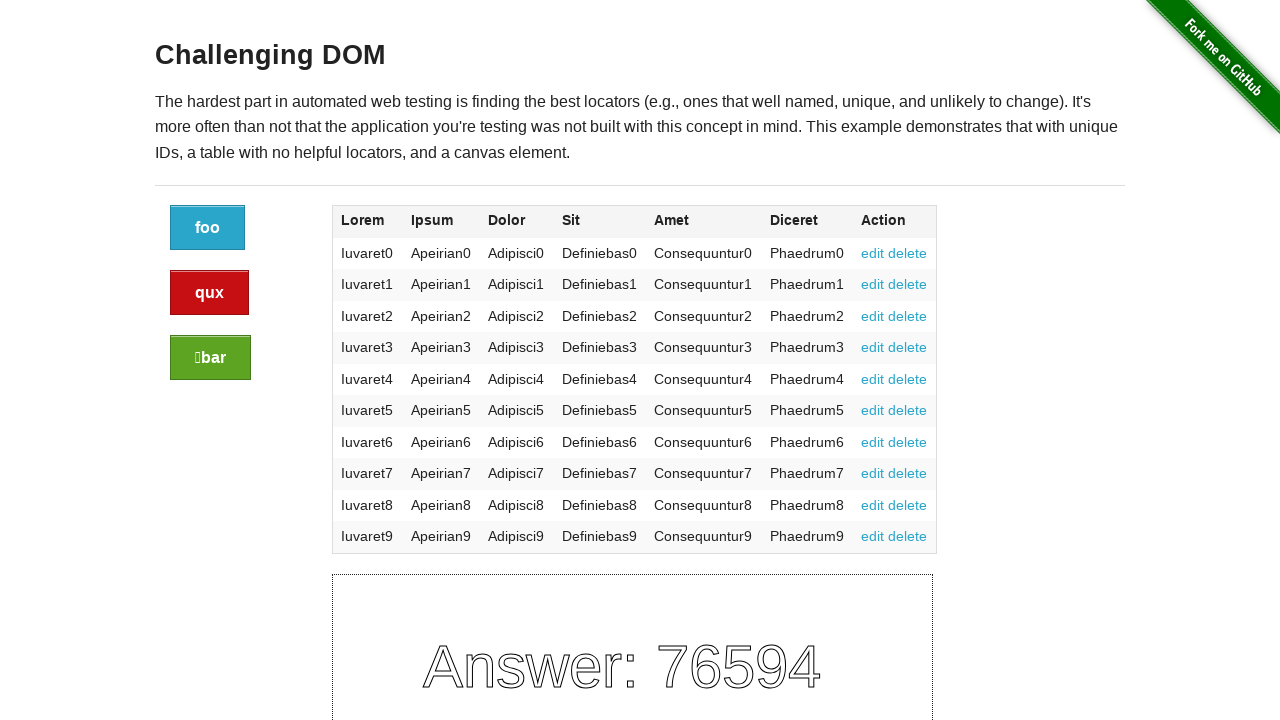

Navigated to the challenging DOM page
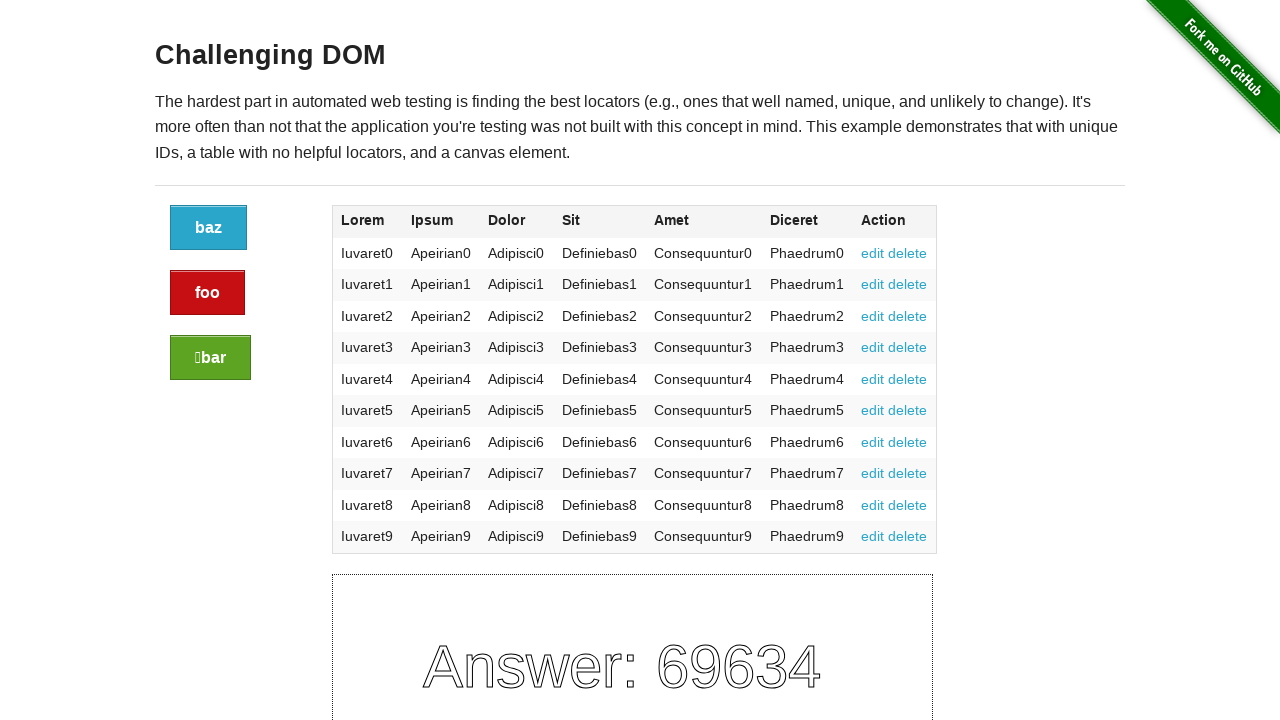

Located the first primary button element
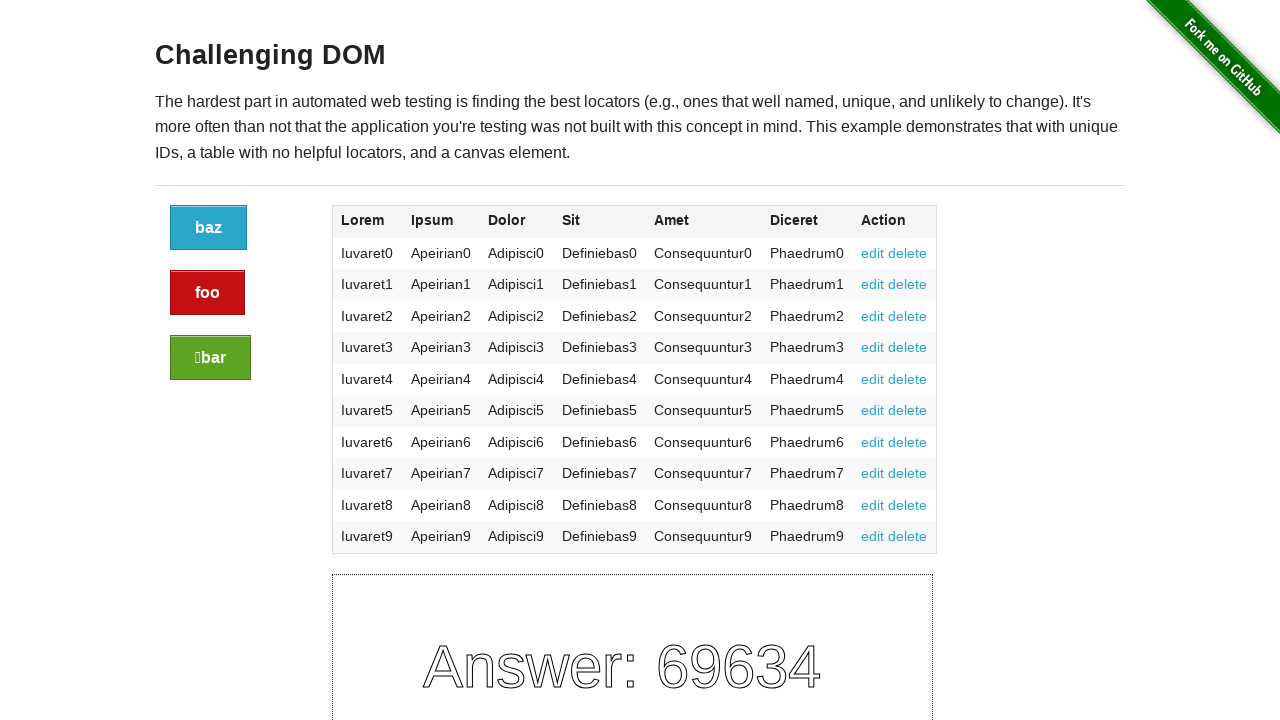

Retrieved the computed background color of the button
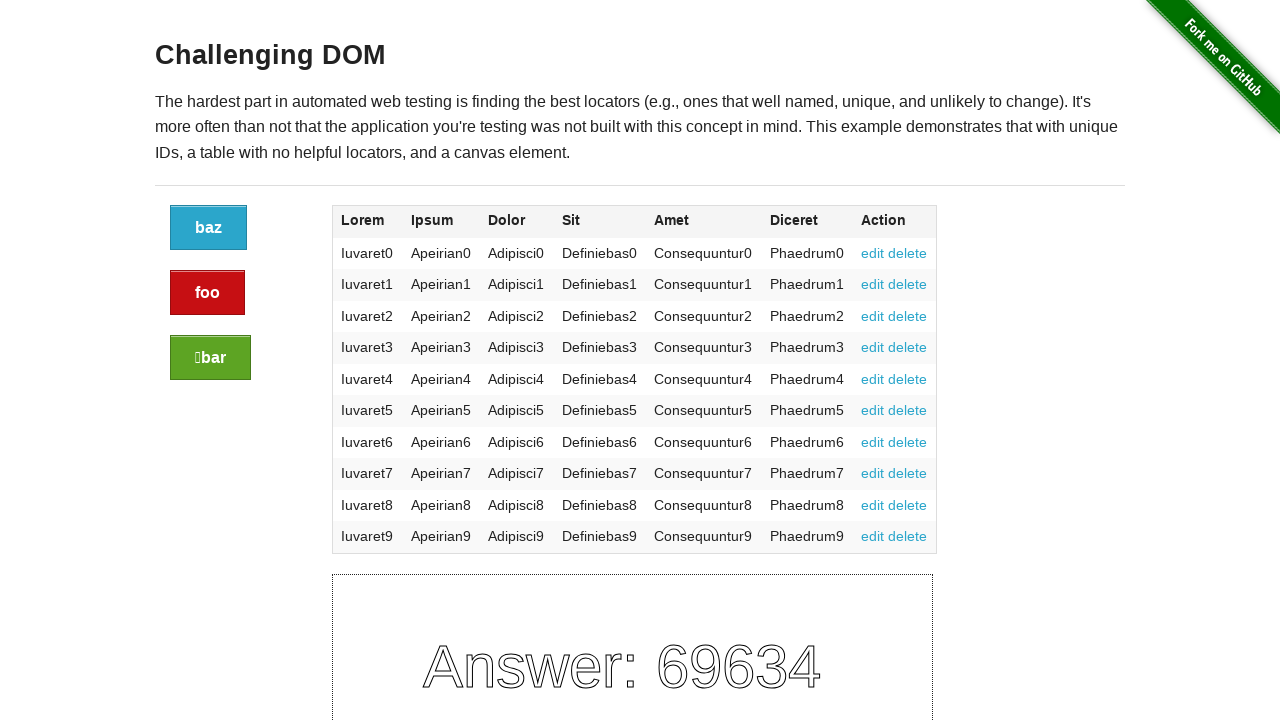

Converted RGB color rgb(43, 166, 203) to hex format: #2ba6cb
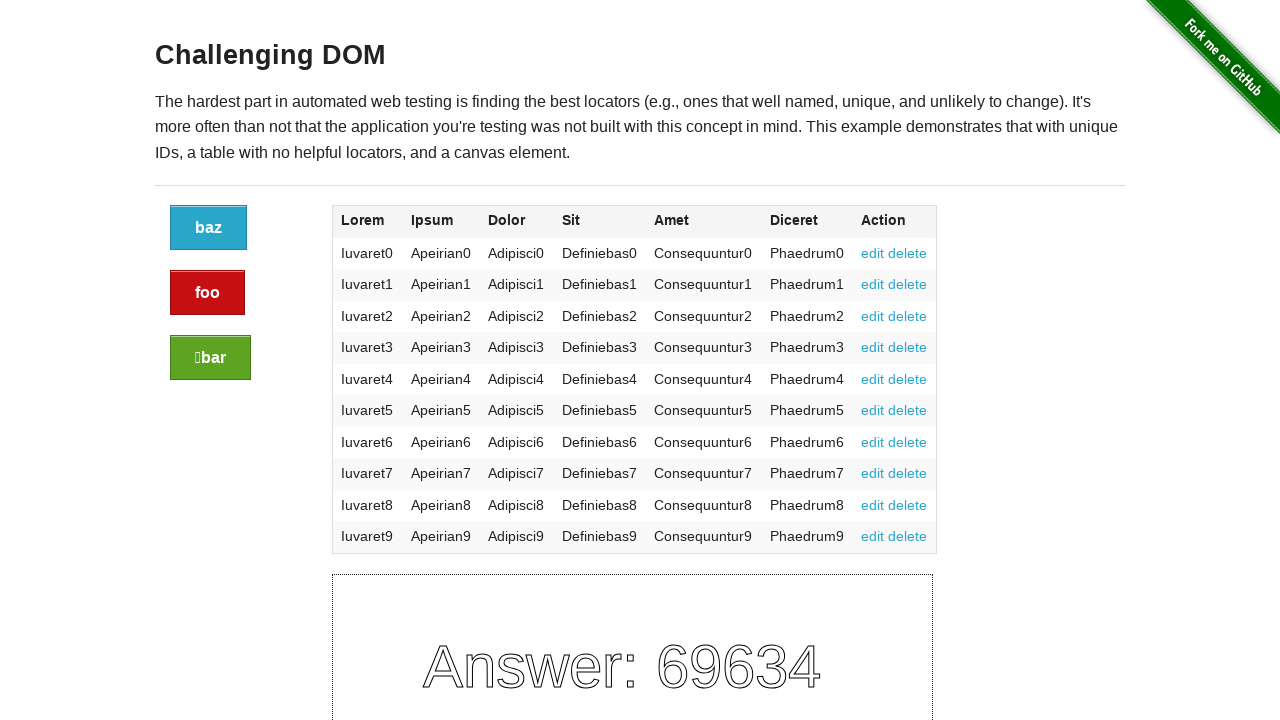

Verified the button background color matches the expected primary color #2ba6cb
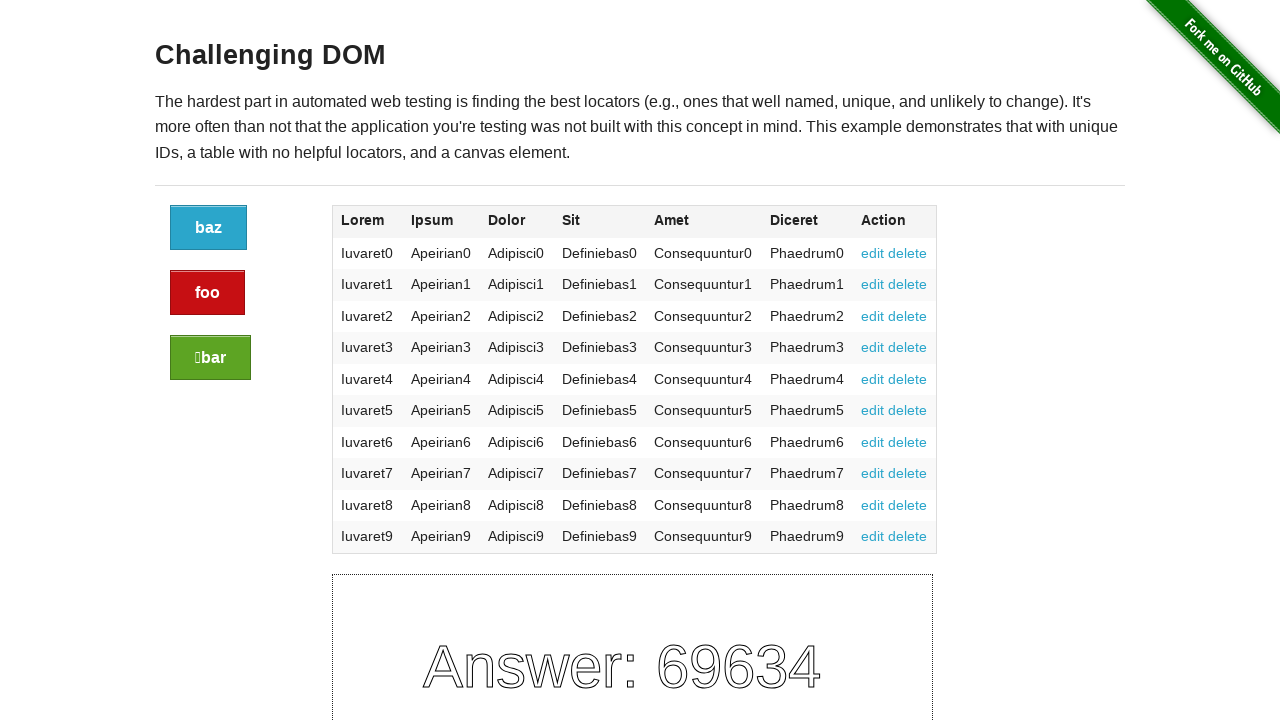

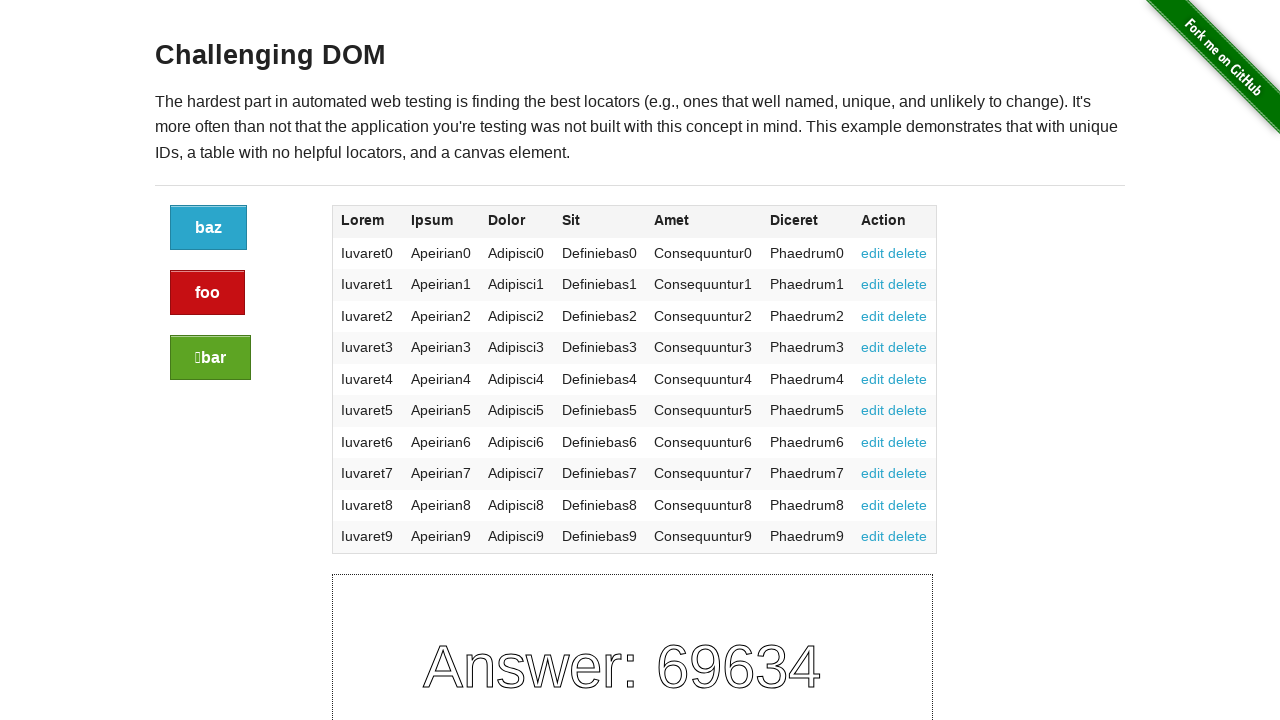